Tests hover menu by showing hidden content and clicking on a menu item

Starting URL: https://rahulshettyacademy.com/AutomationPractice/

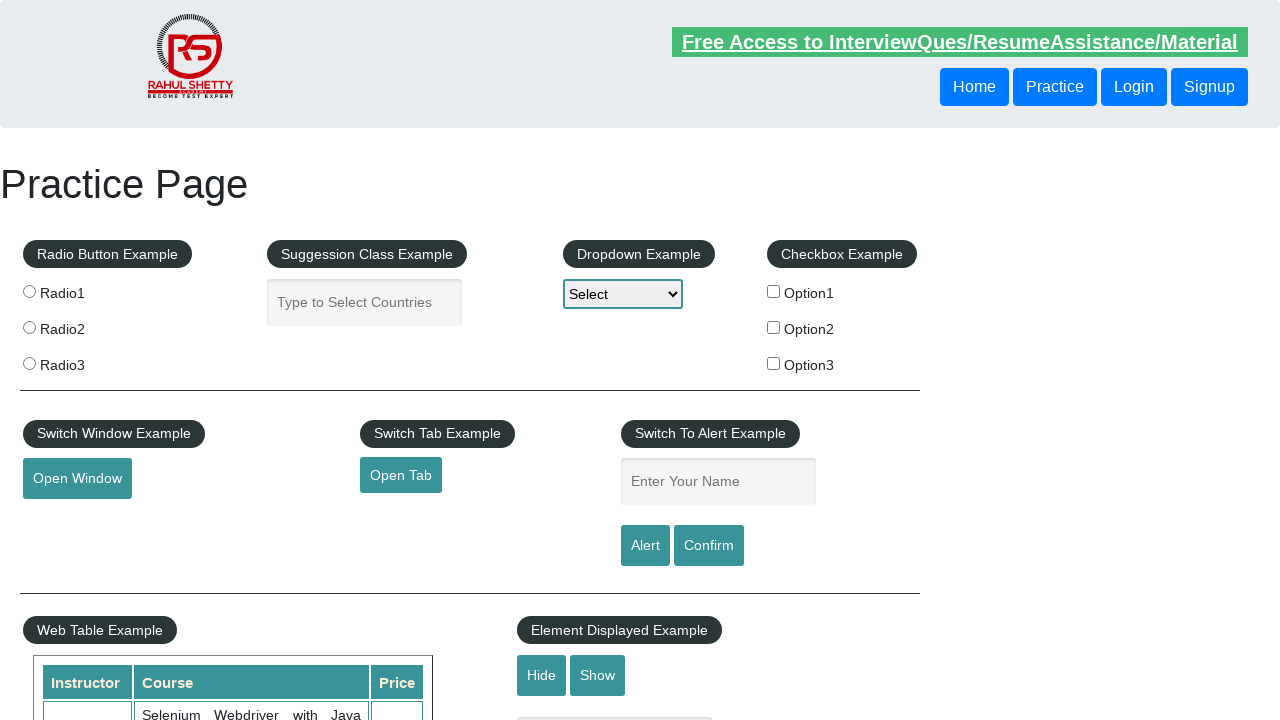

Revealed hidden hover menu content using JavaScript
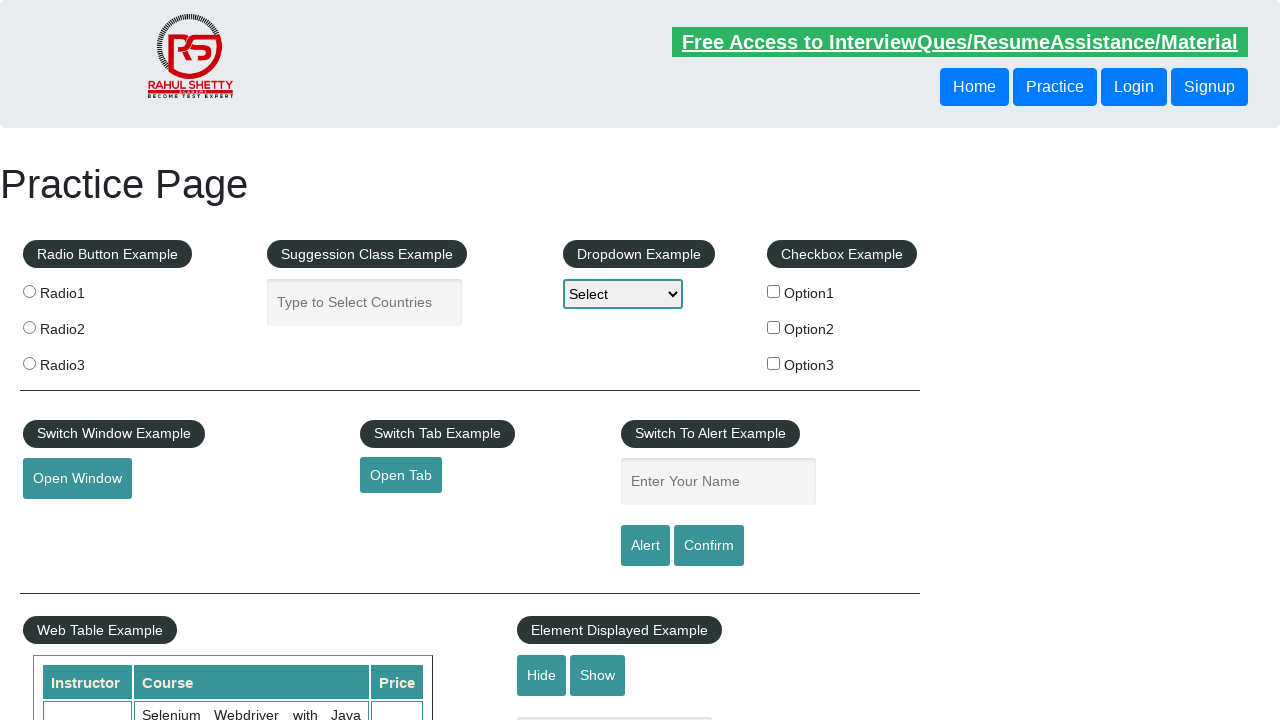

Clicked on 'Top' menu item from hover menu at (103, 360) on text=Top
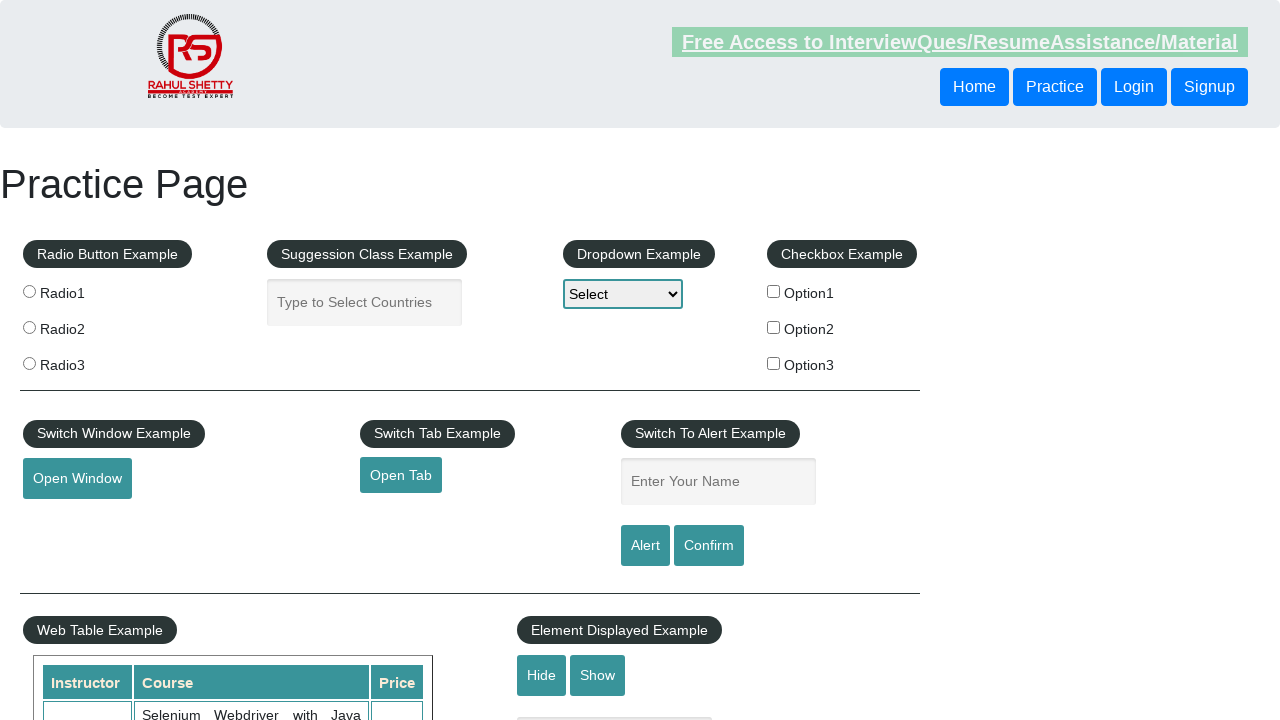

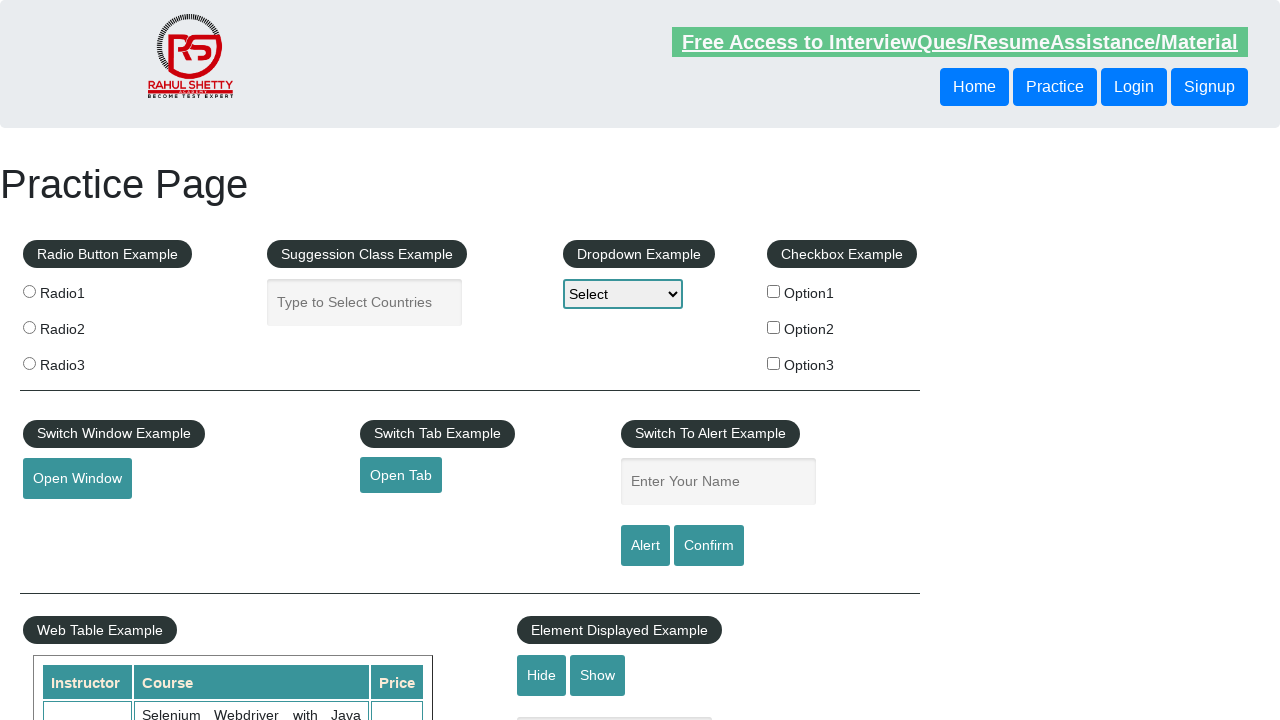